Navigates to the Nike India website and verifies the page loads successfully.

Starting URL: https://www.nike.com/in/

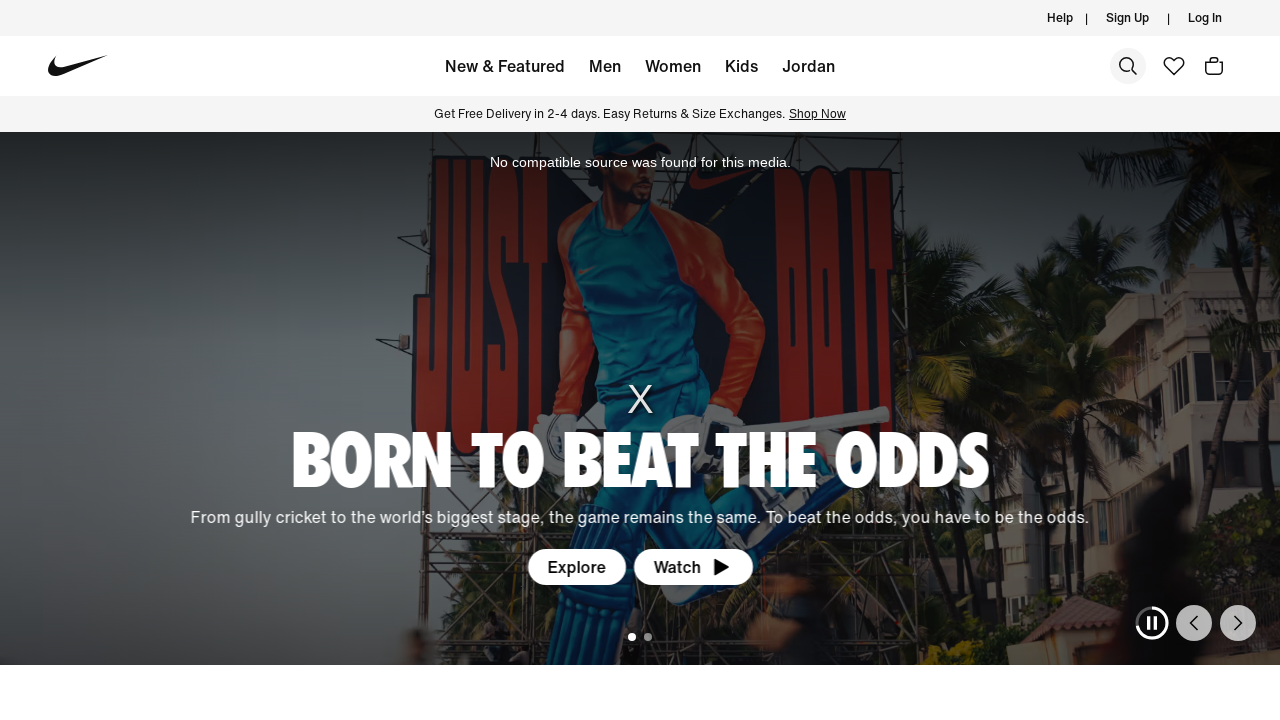

Waited for page DOM content to load
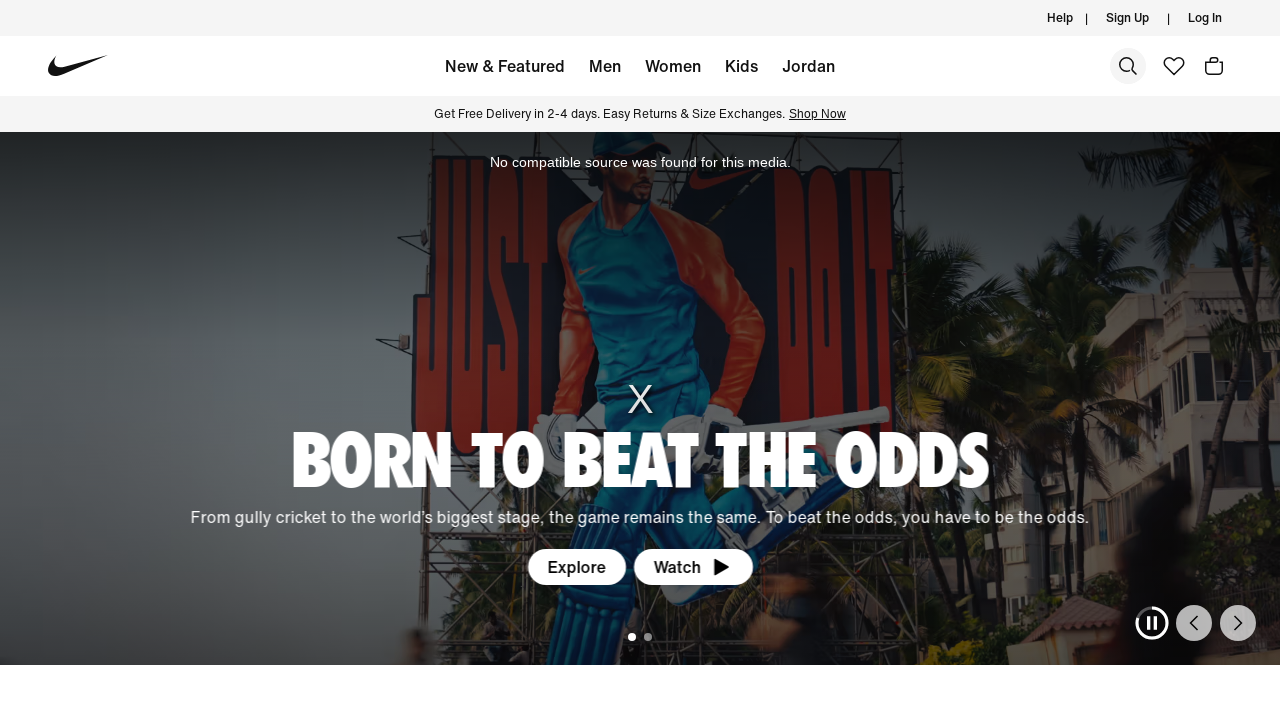

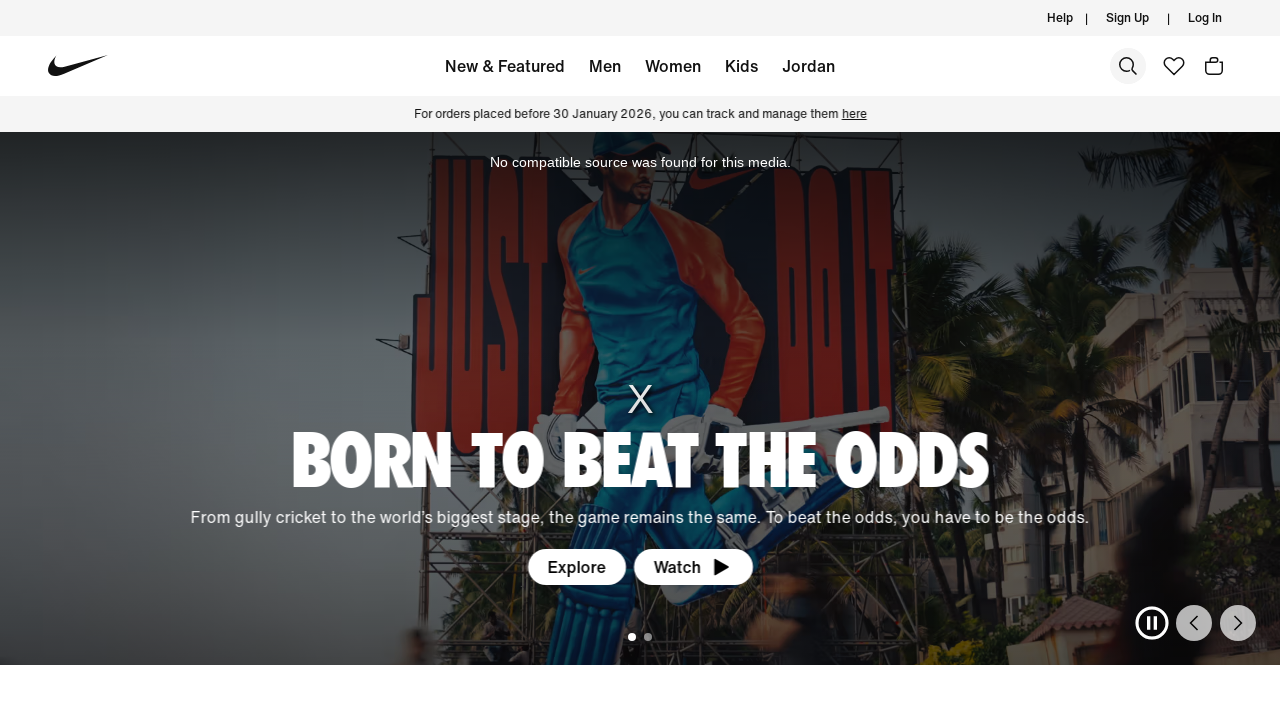